Tests the AngularJS homepage greeting feature by entering a name and verifying the greeting message updates accordingly

Starting URL: http://www.angularjs.org

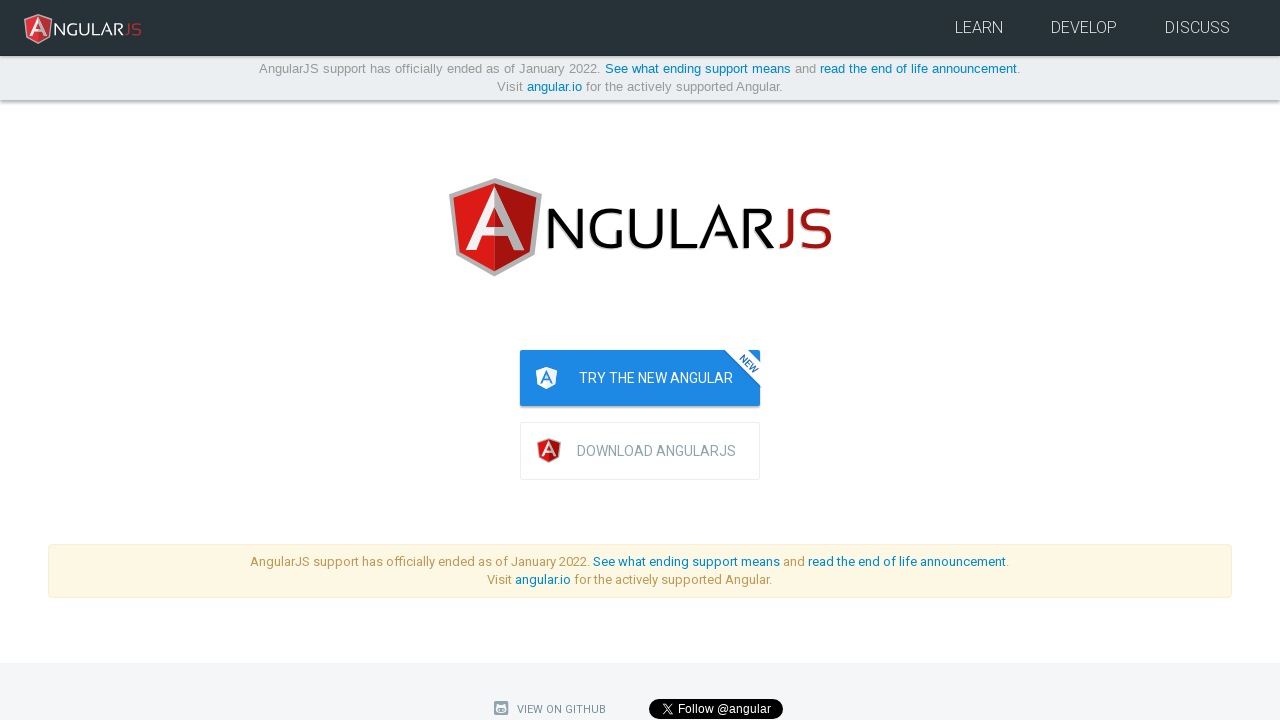

Filled name input field with 'Julie' on input[ng-model='yourName']
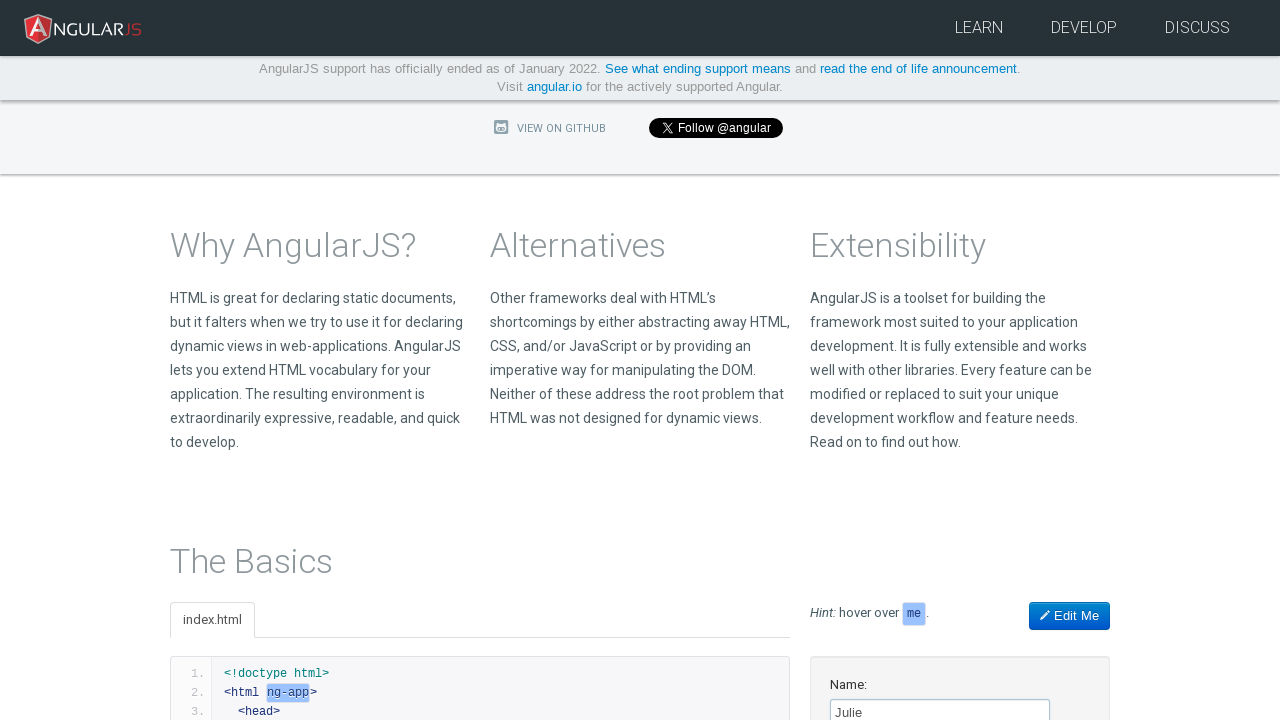

Verified greeting message 'Hello Julie!' appeared
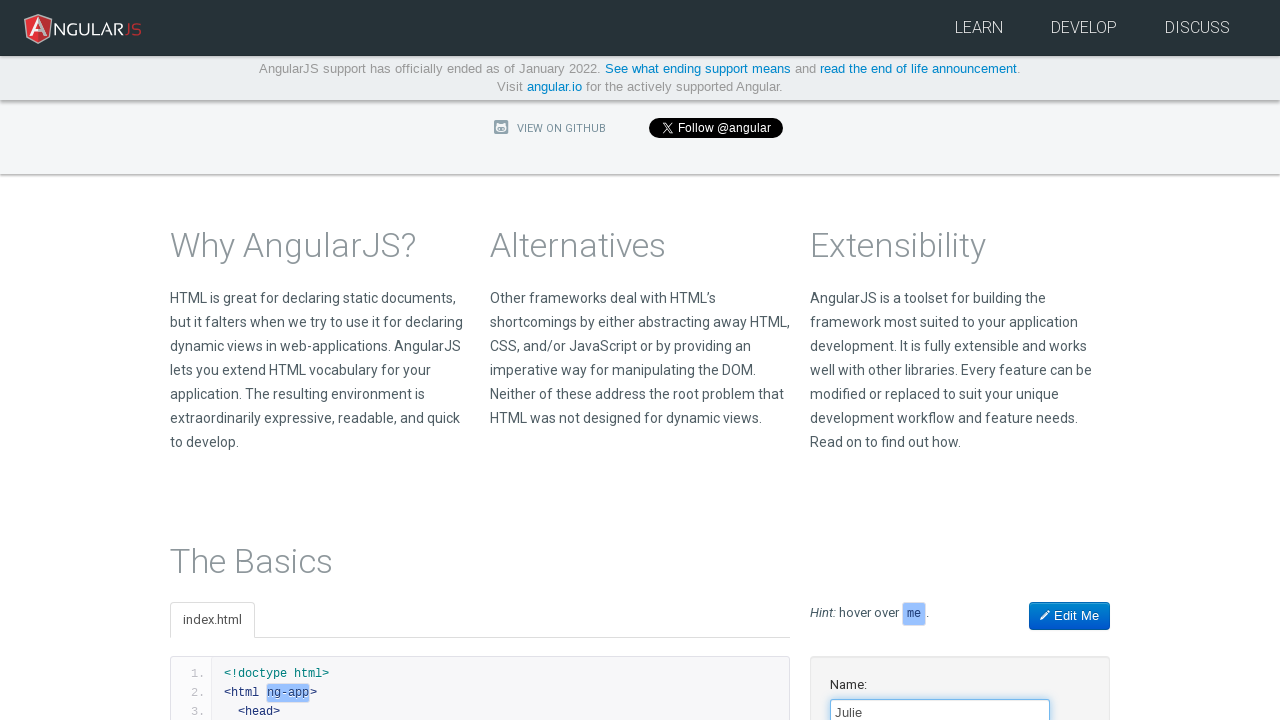

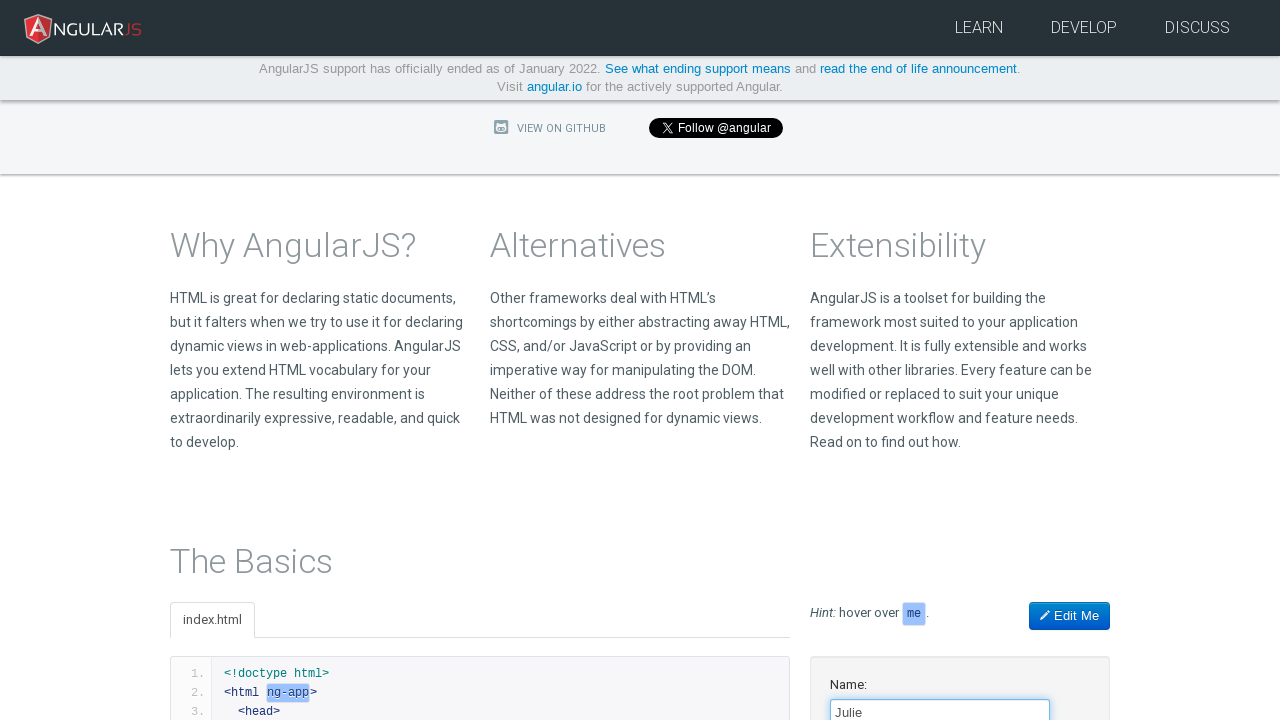